Tests drag and drop functionality on jQuery UI demo page by dragging a source element and dropping it onto a target element within an iframe

Starting URL: https://jqueryui.com/droppable/

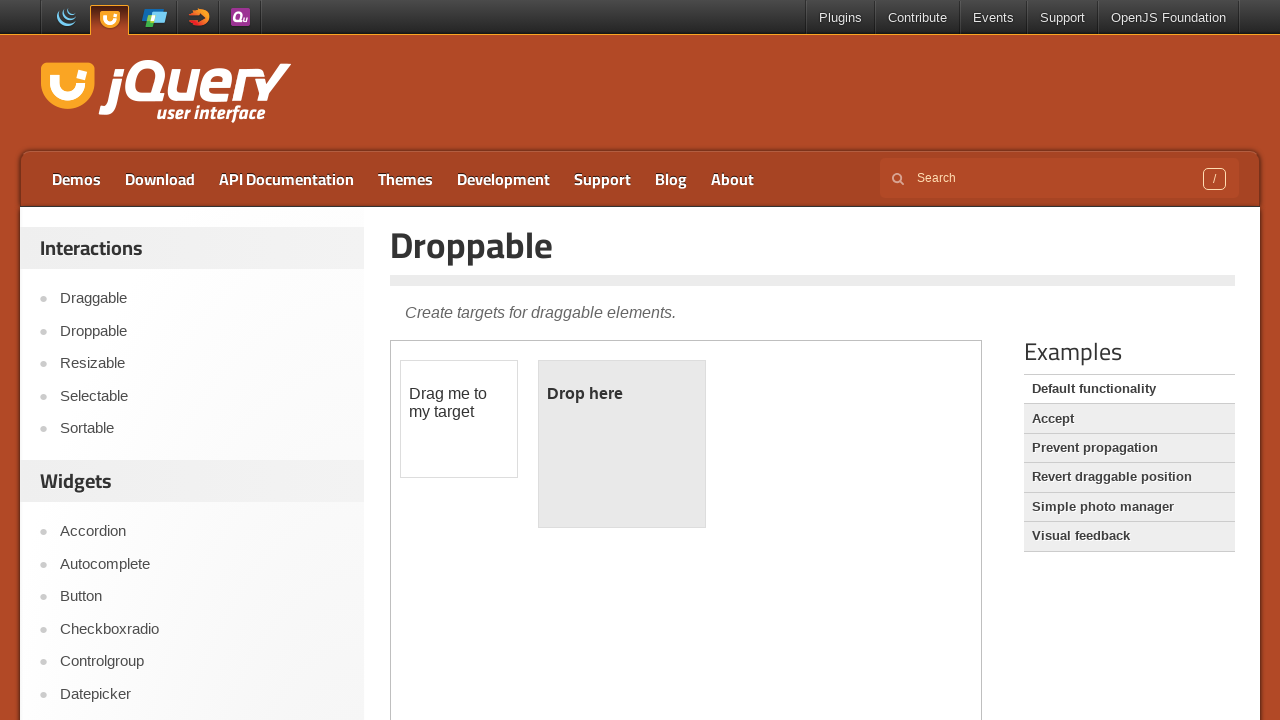

Navigated to jQuery UI droppable demo page
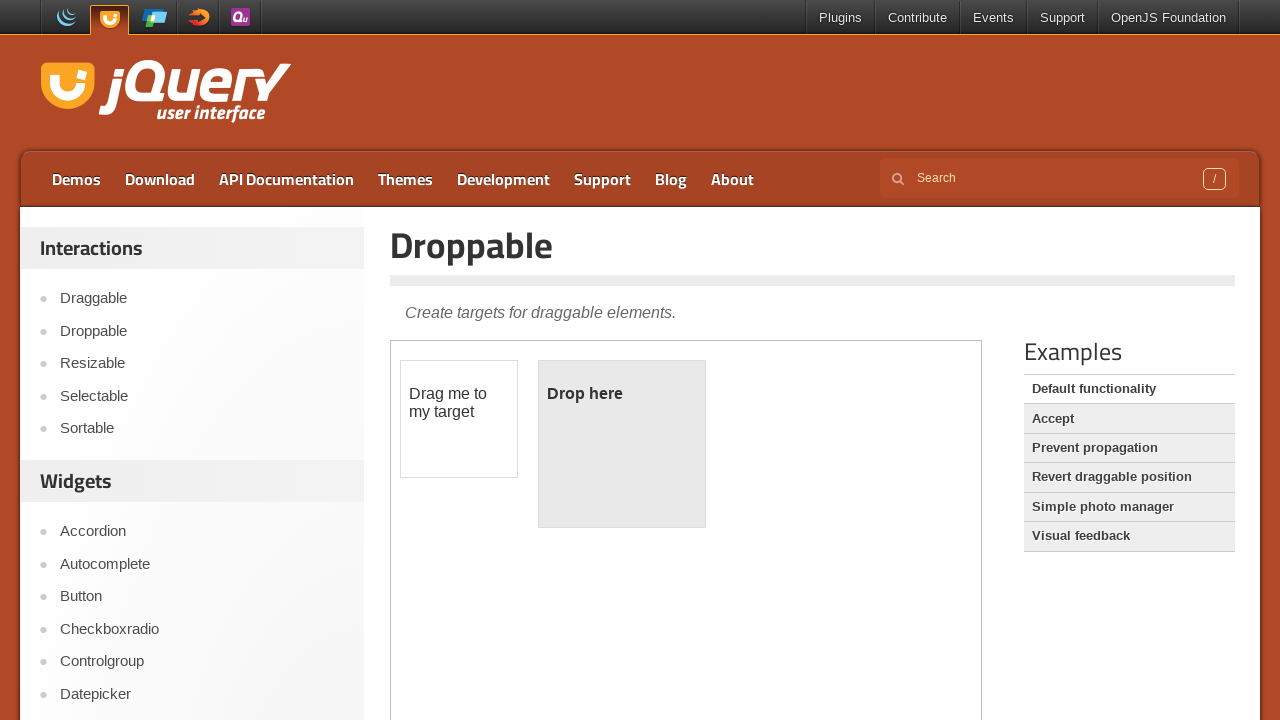

Located demo iframe
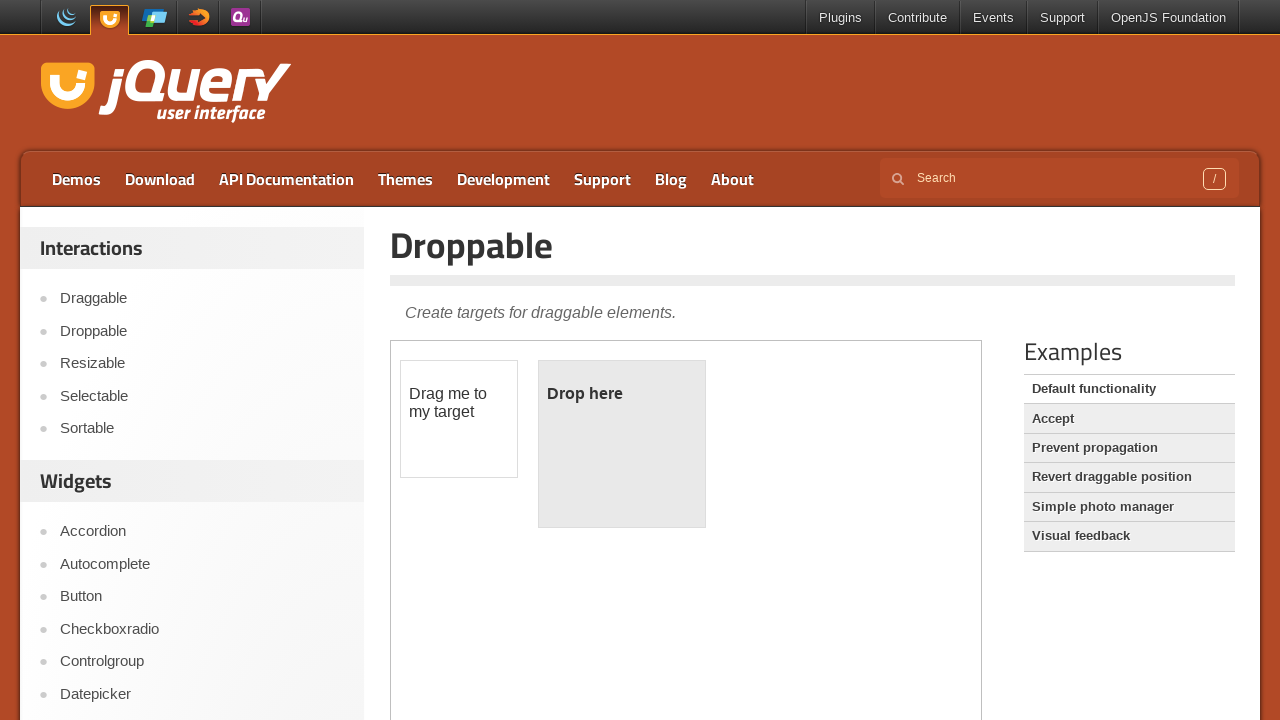

Located draggable source element within iframe
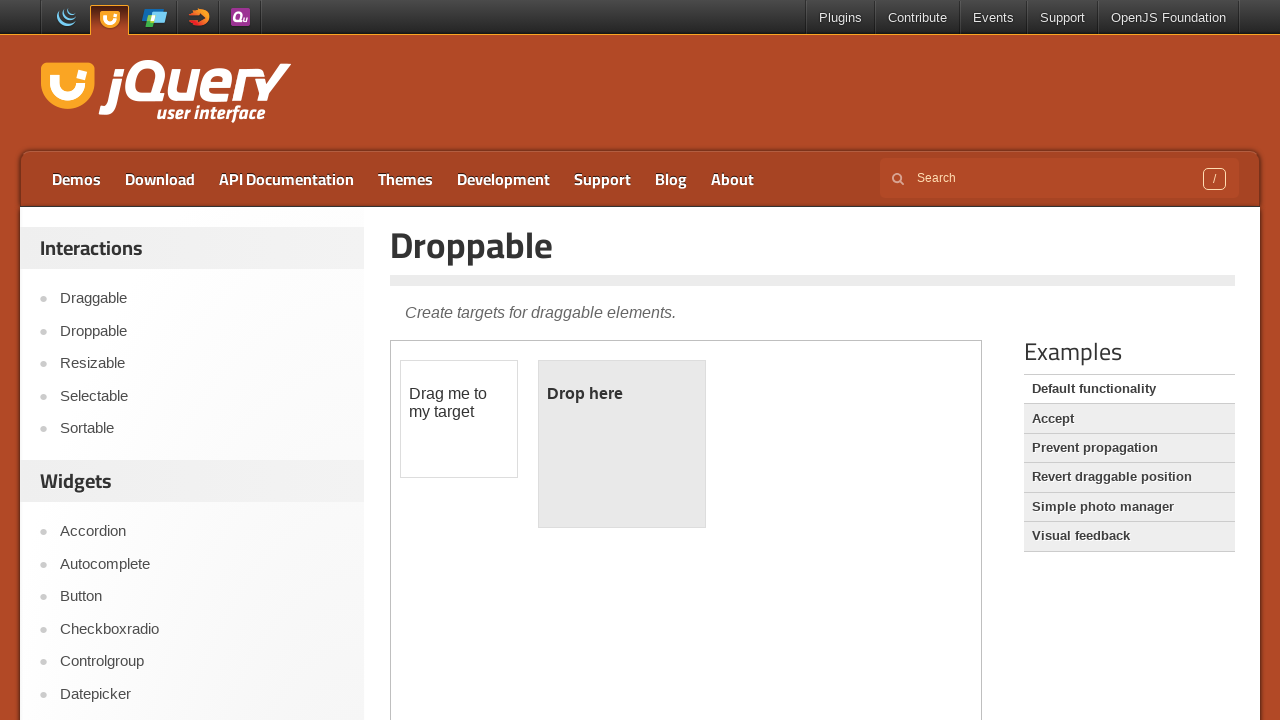

Located droppable target element within iframe
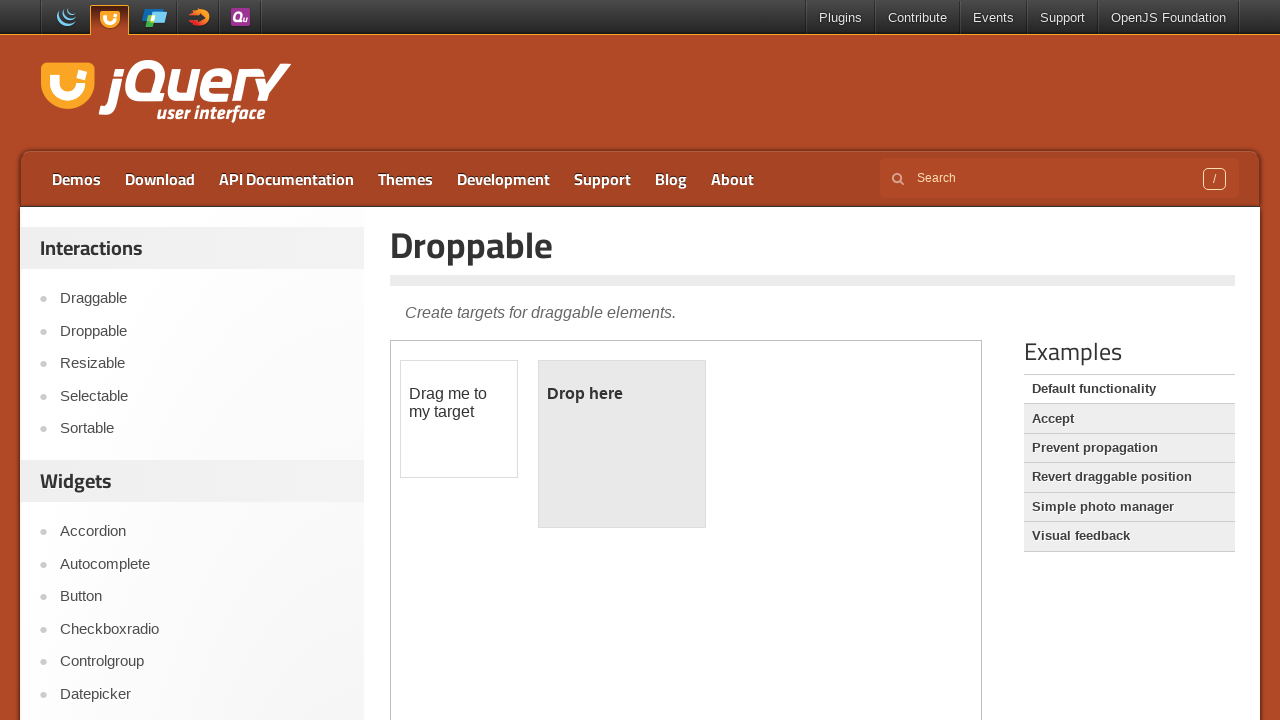

Dragged source element and dropped it onto target element at (622, 444)
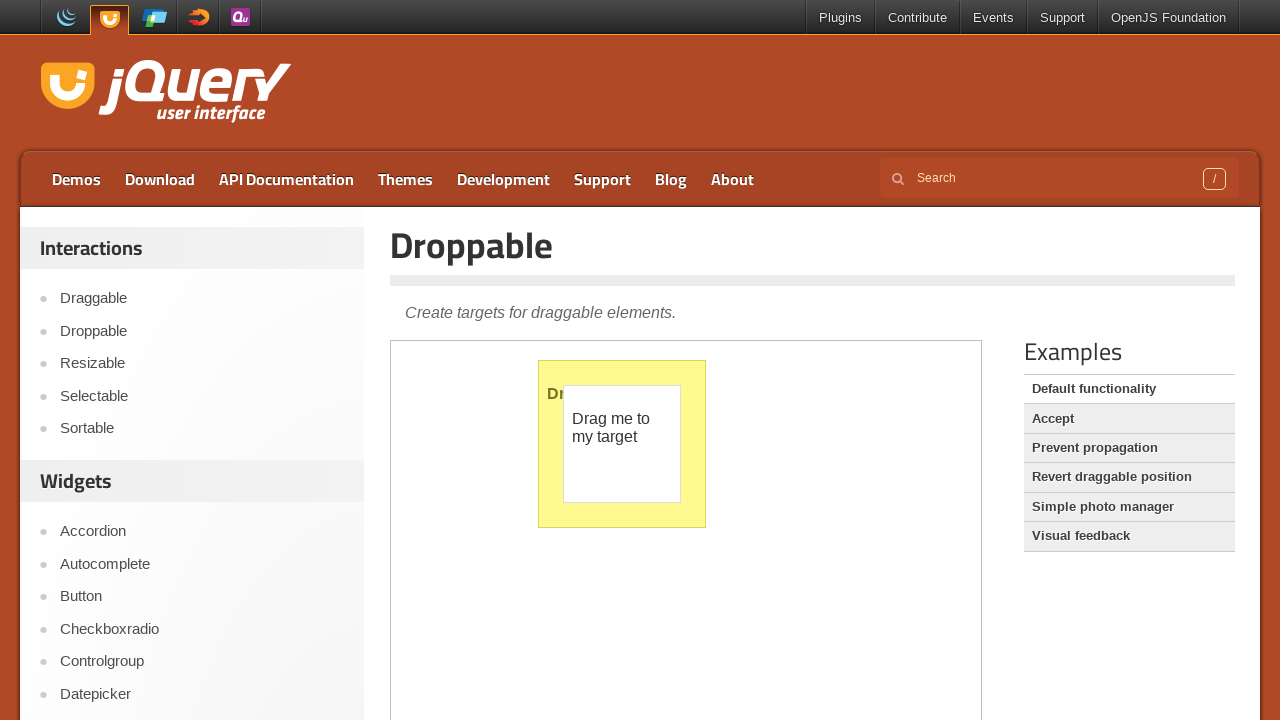

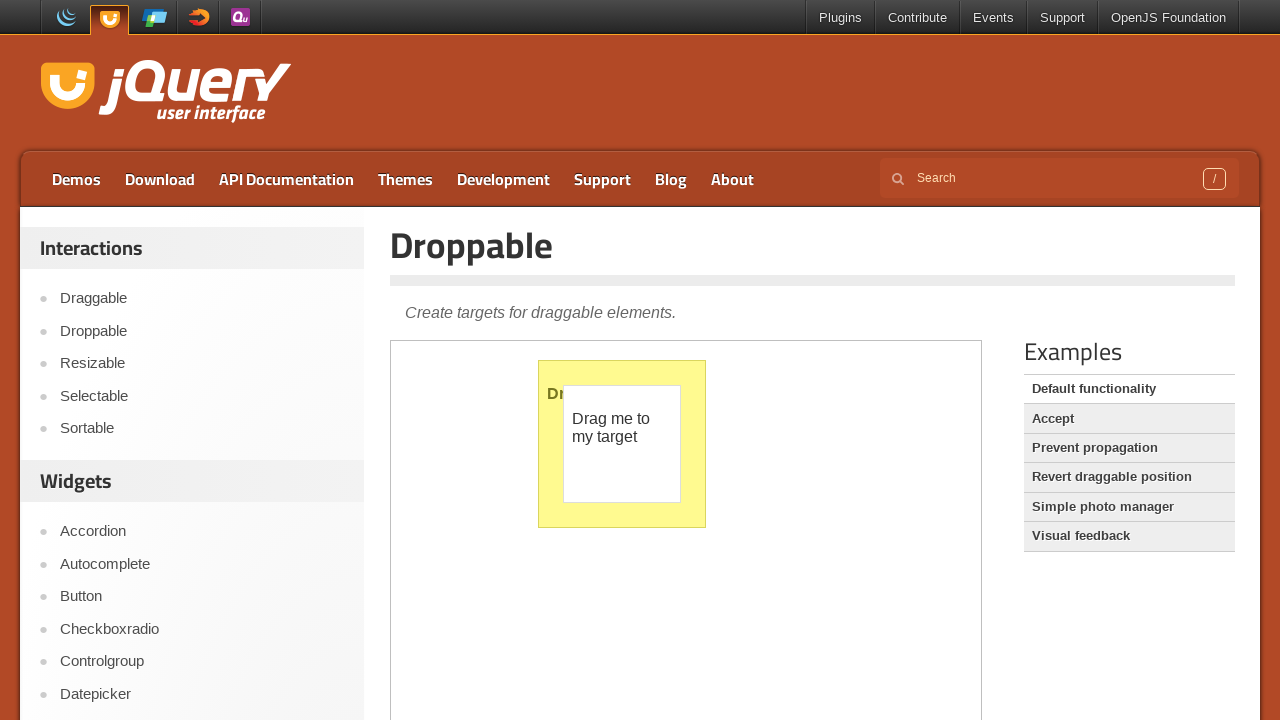